Navigates to an automation practice page and verifies the presence of header buttons by locating them using XPath sibling traversal selectors.

Starting URL: https://rahulshettyacademy.com/AutomationPractice/

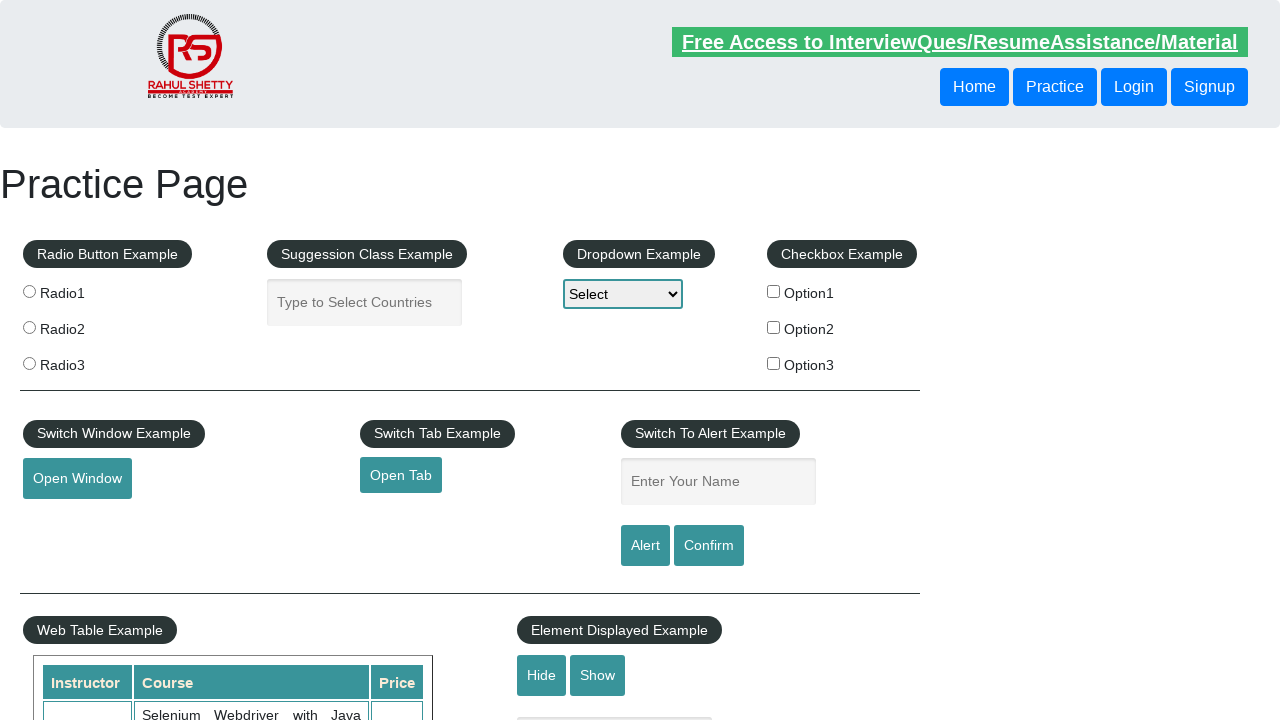

Navigated to automation practice page
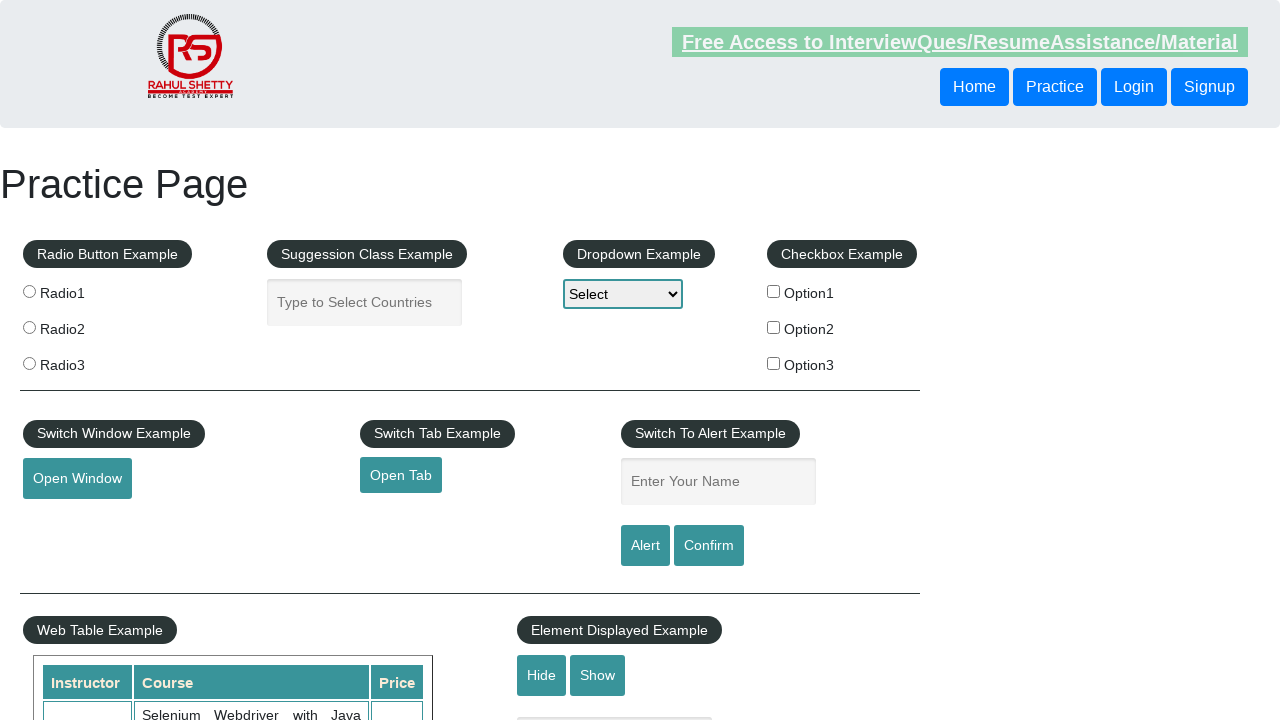

Waited for first header button to be visible
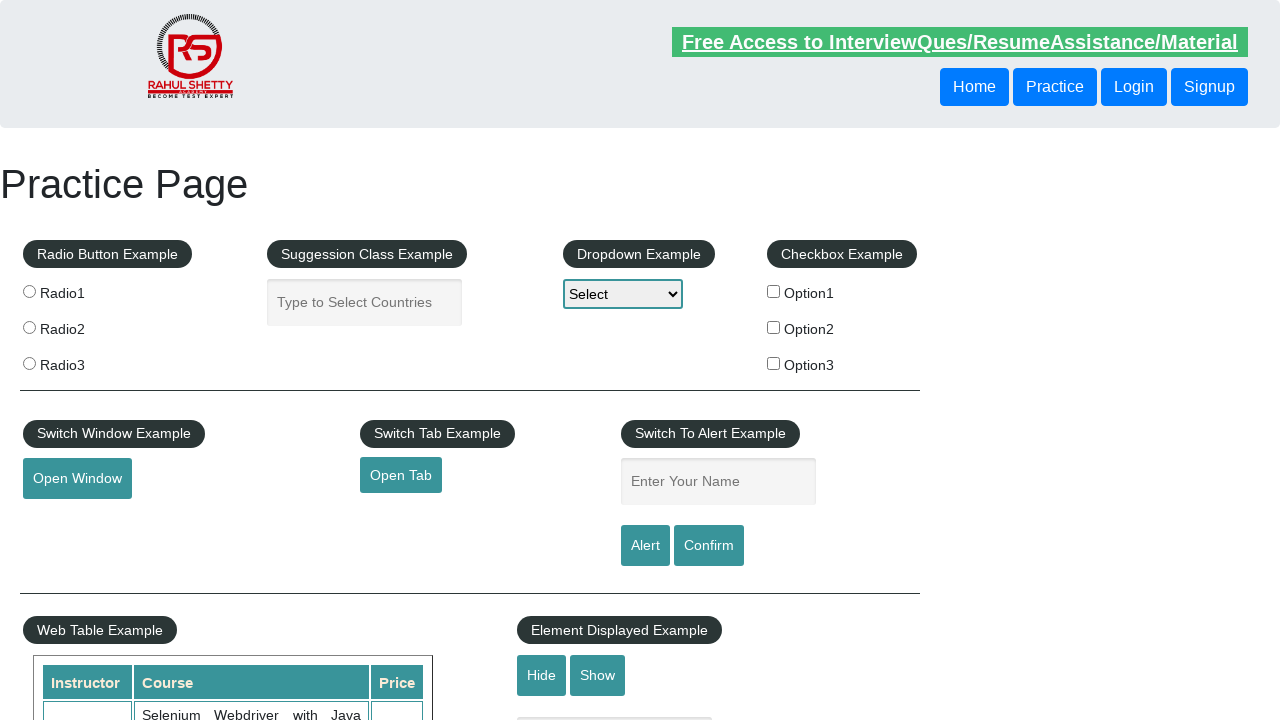

Located sibling button using XPath following-sibling selector
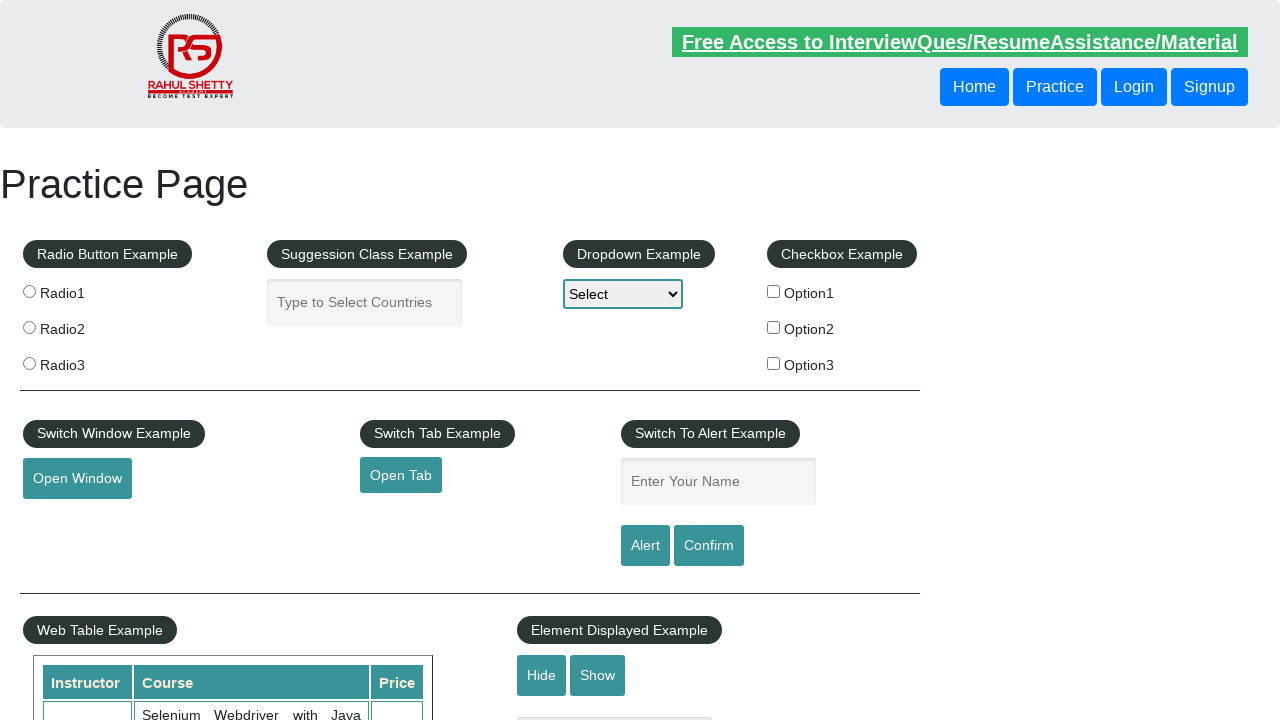

Sibling button is visible
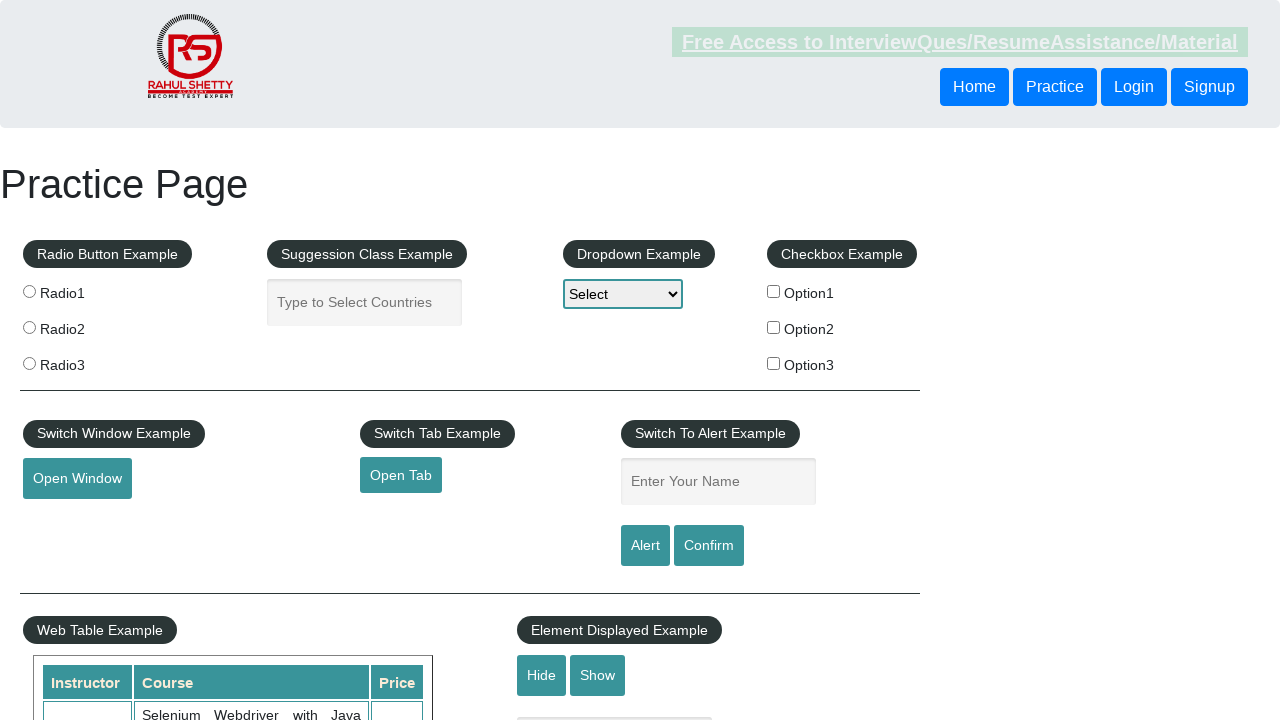

Located second header button using XPath
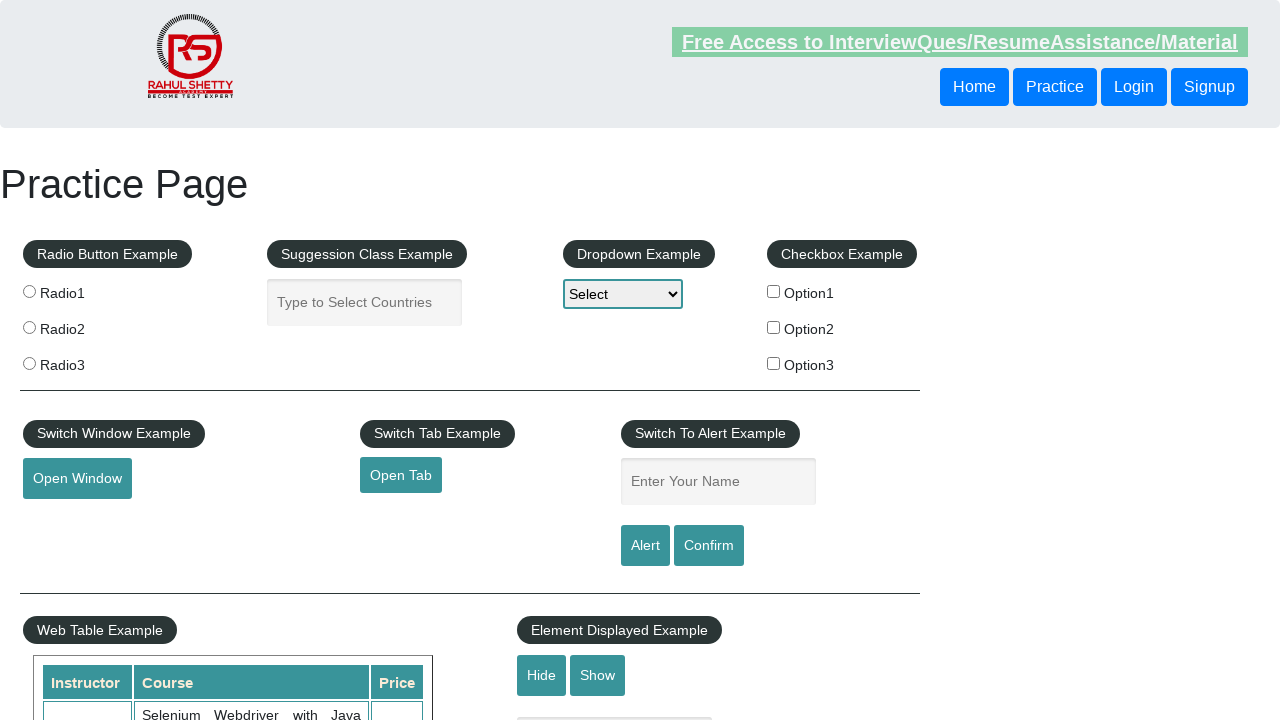

Second header button is visible
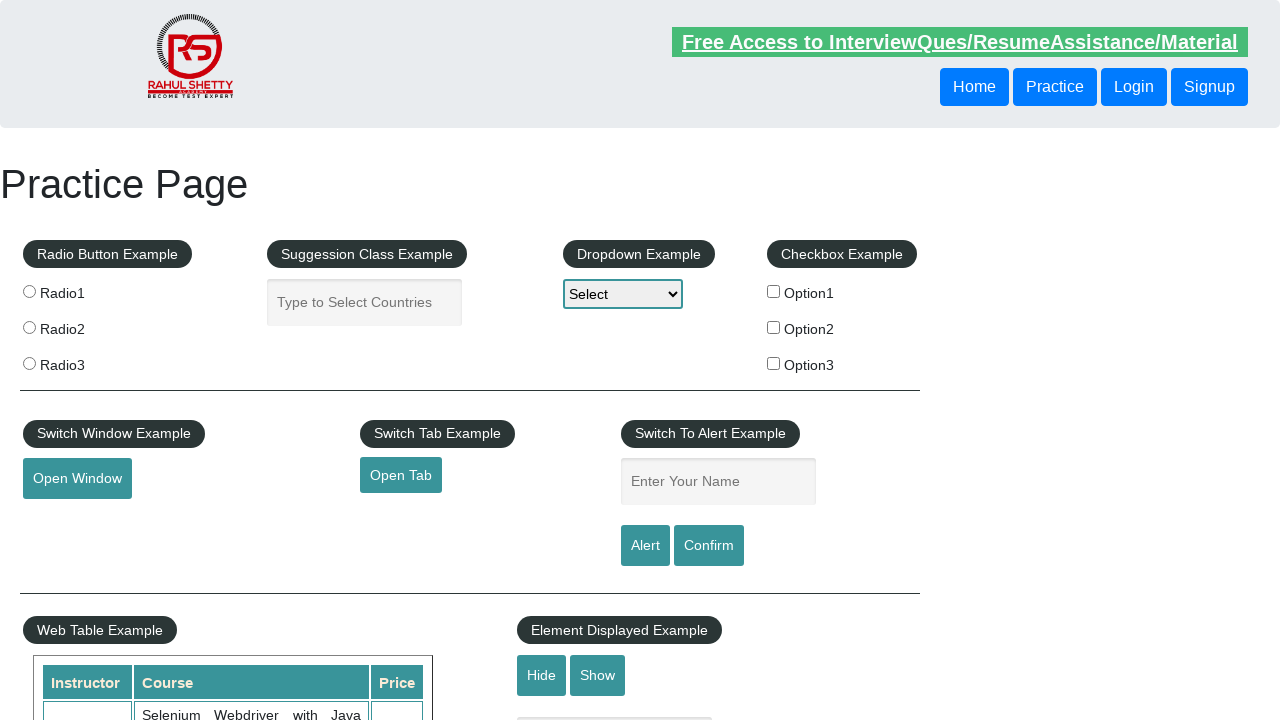

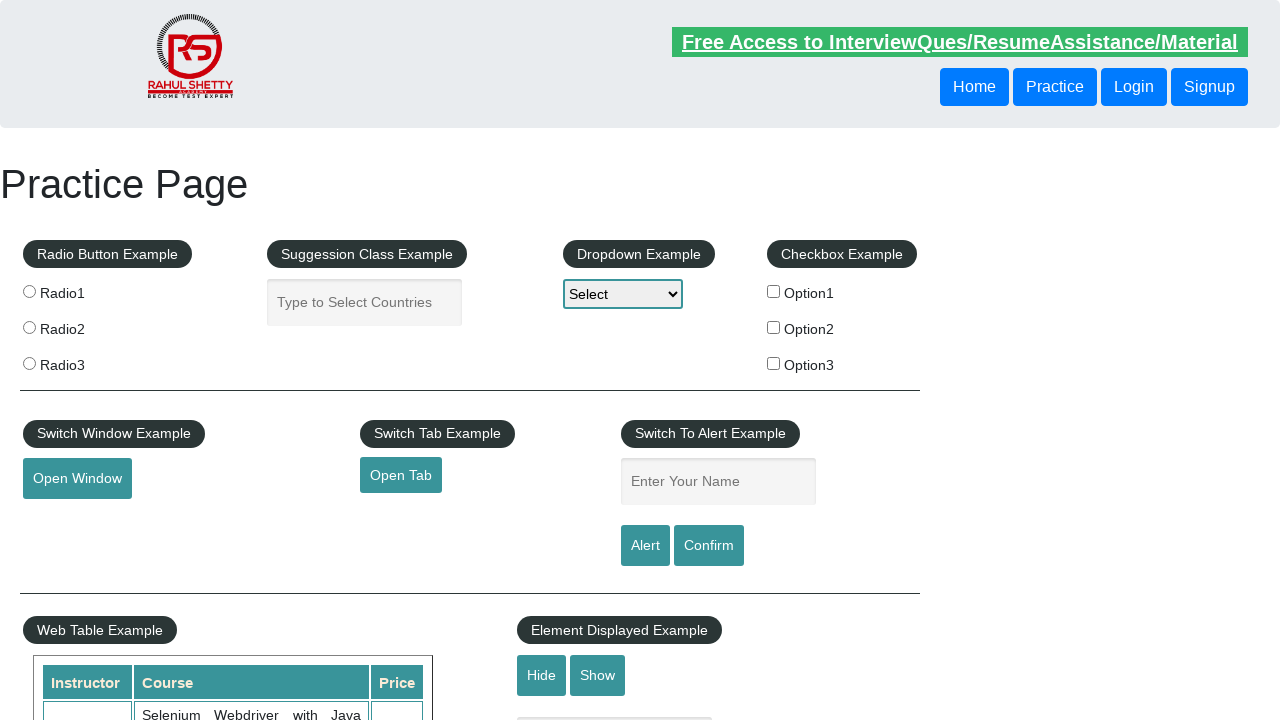